Tests login form input validation by entering email and password, then attempting to login

Starting URL: https://bugbank.netlify.app/

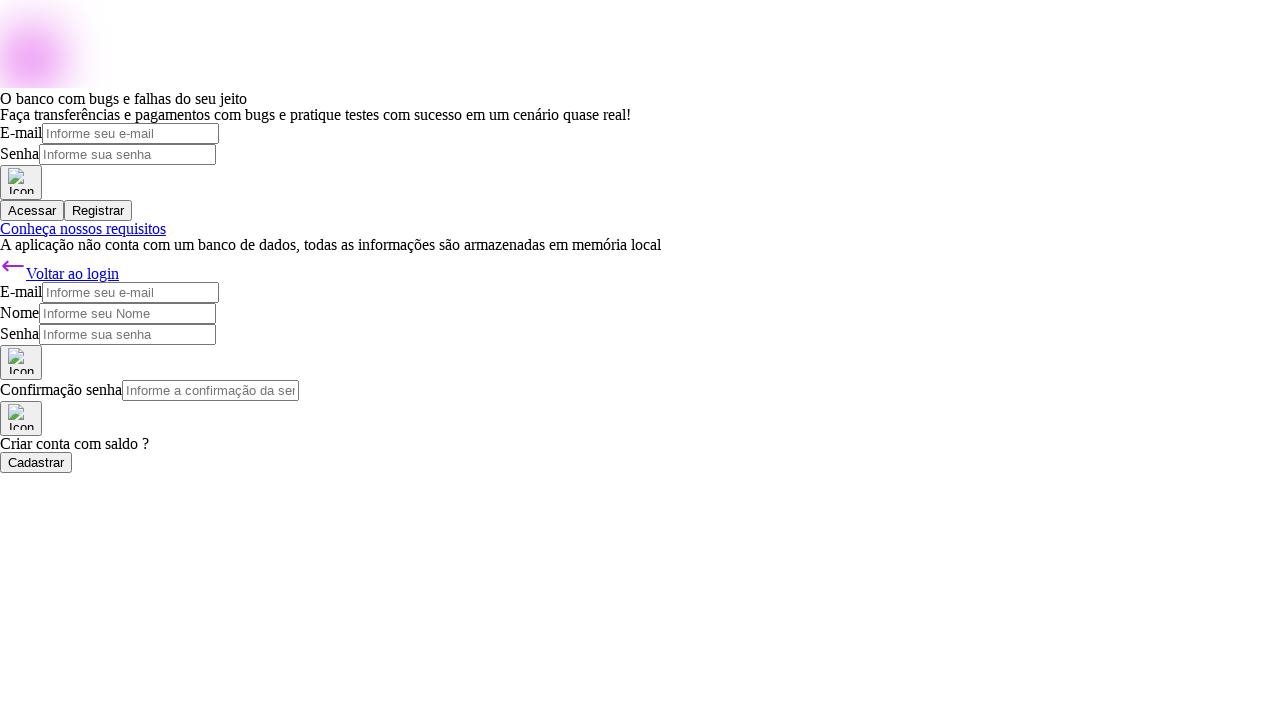

Filled email field with 'test@bugbank.com' on input[name='email'][placeholder='Informe seu e-mail']
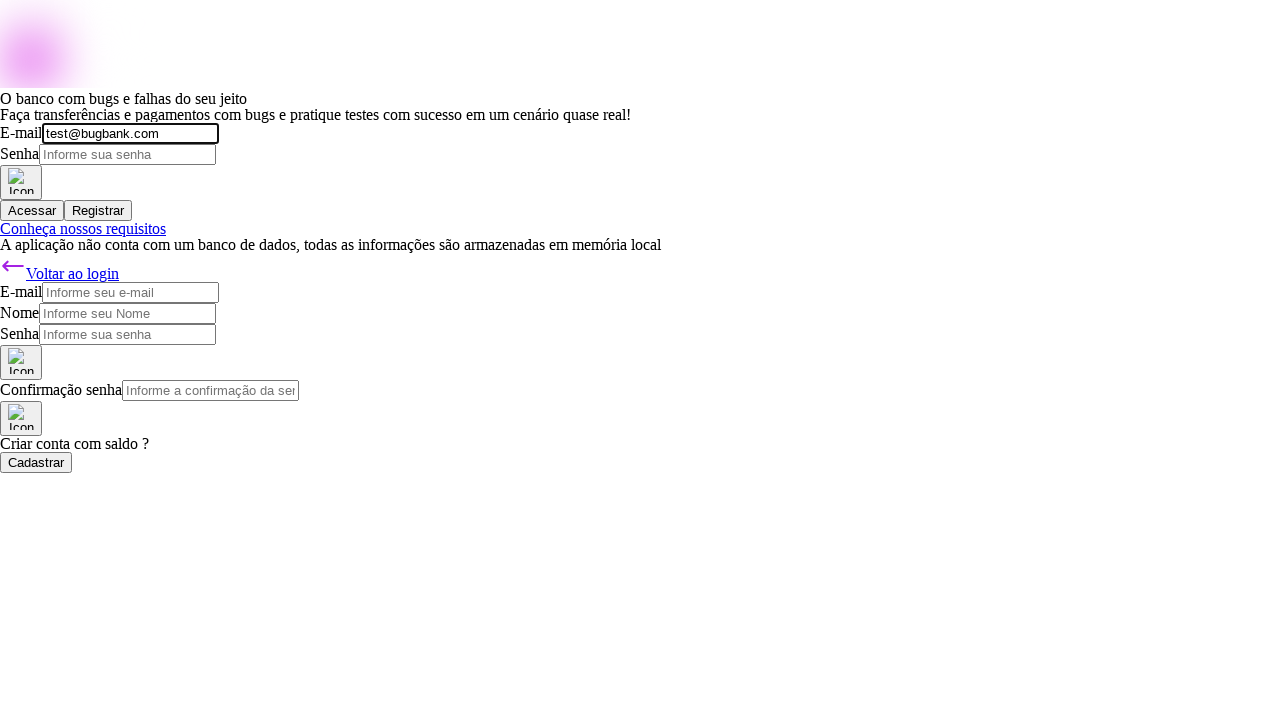

Filled password field with 'TestPassword123!' on input[name='password'][placeholder='Informe sua senha']
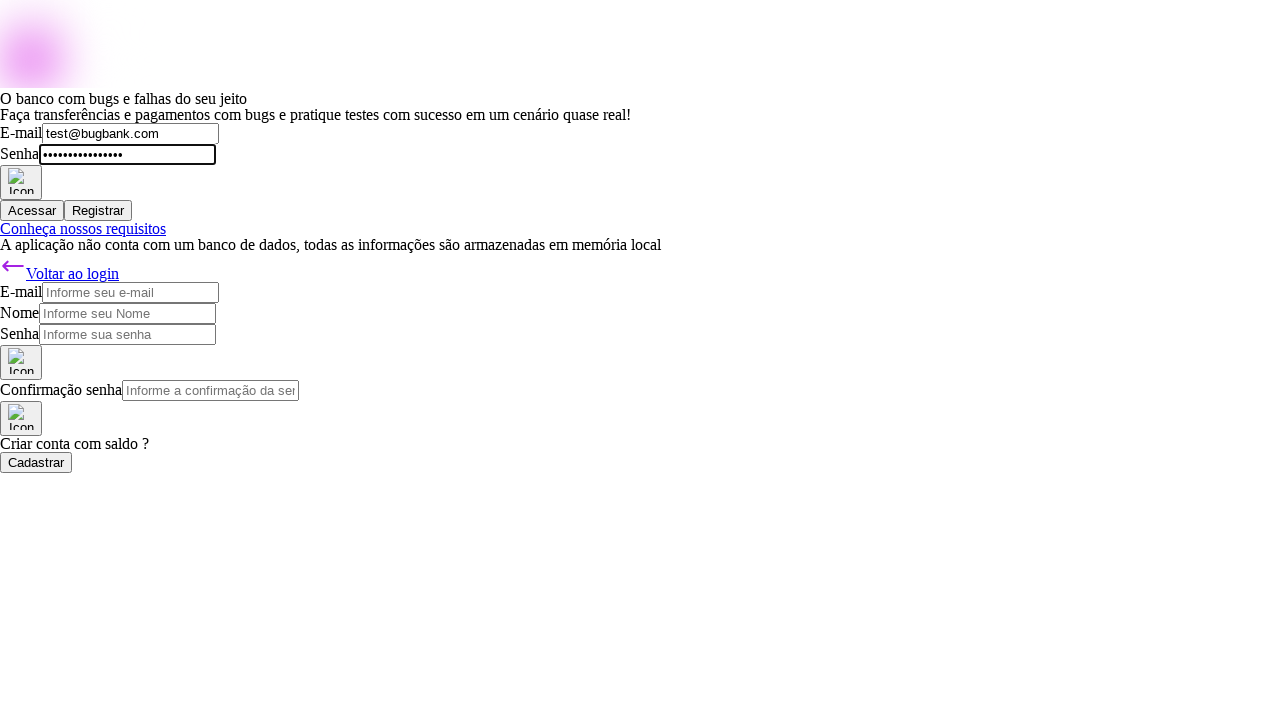

Clicked login button 'Acessar' at (32, 210) on button:has-text('Acessar')
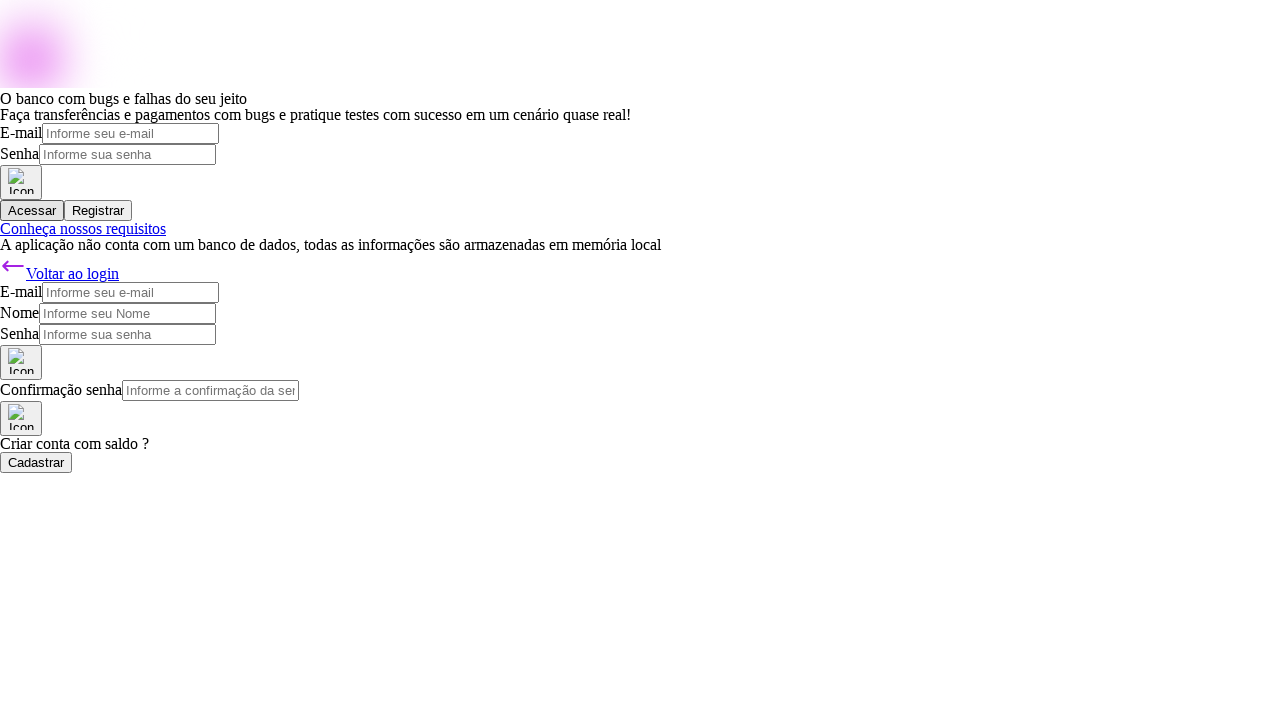

Waited 2 seconds for login to process
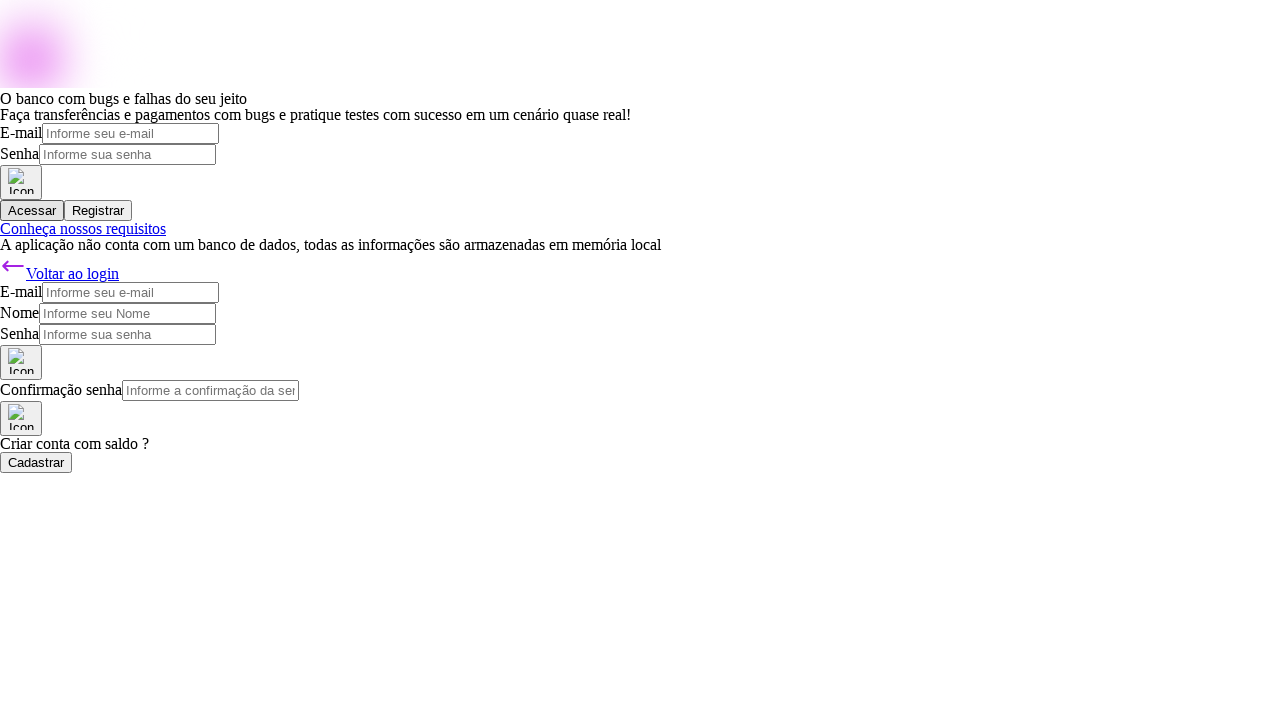

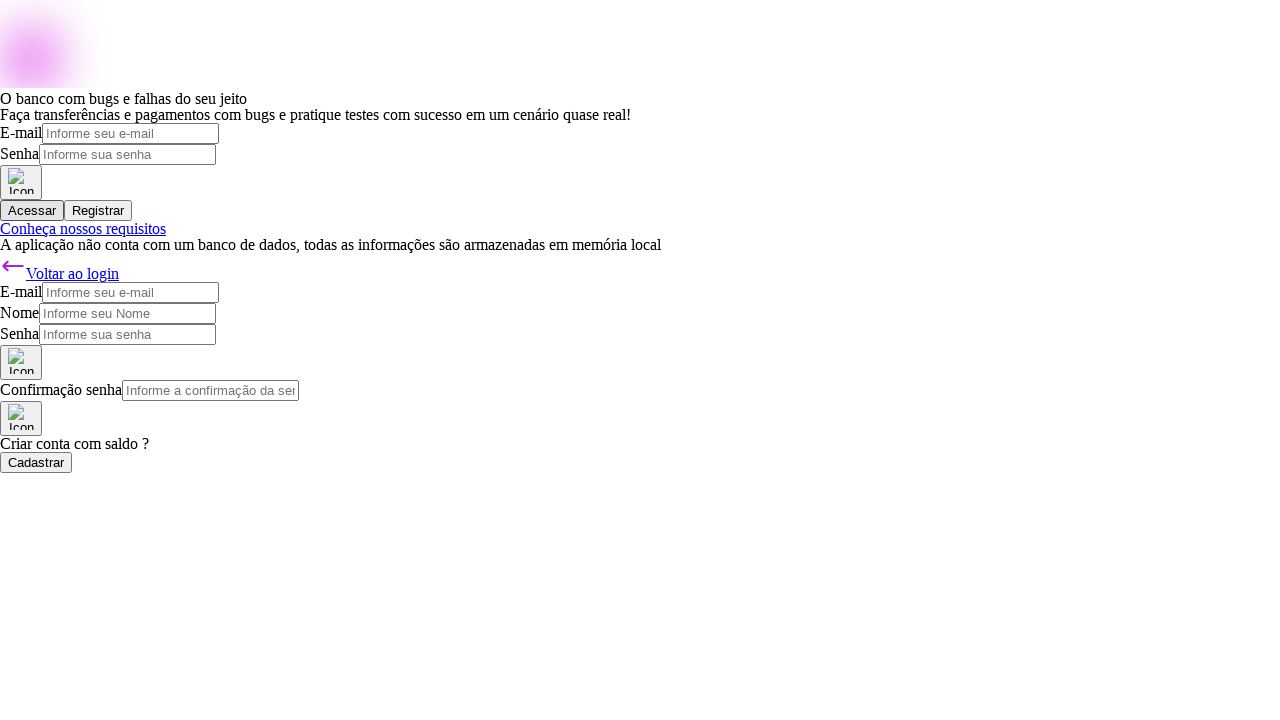